Tests browser window resizing functionality in Chrome

Starting URL: https://www.flipkart.com

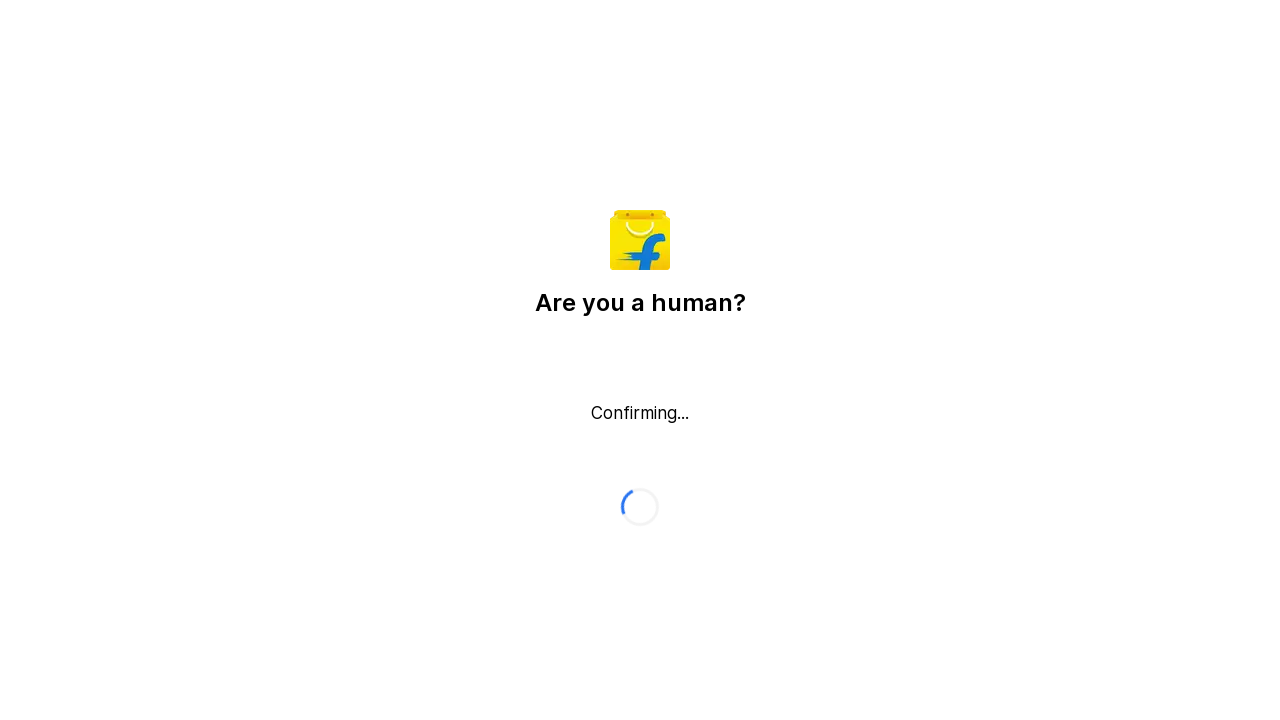

Retrieved current viewport size
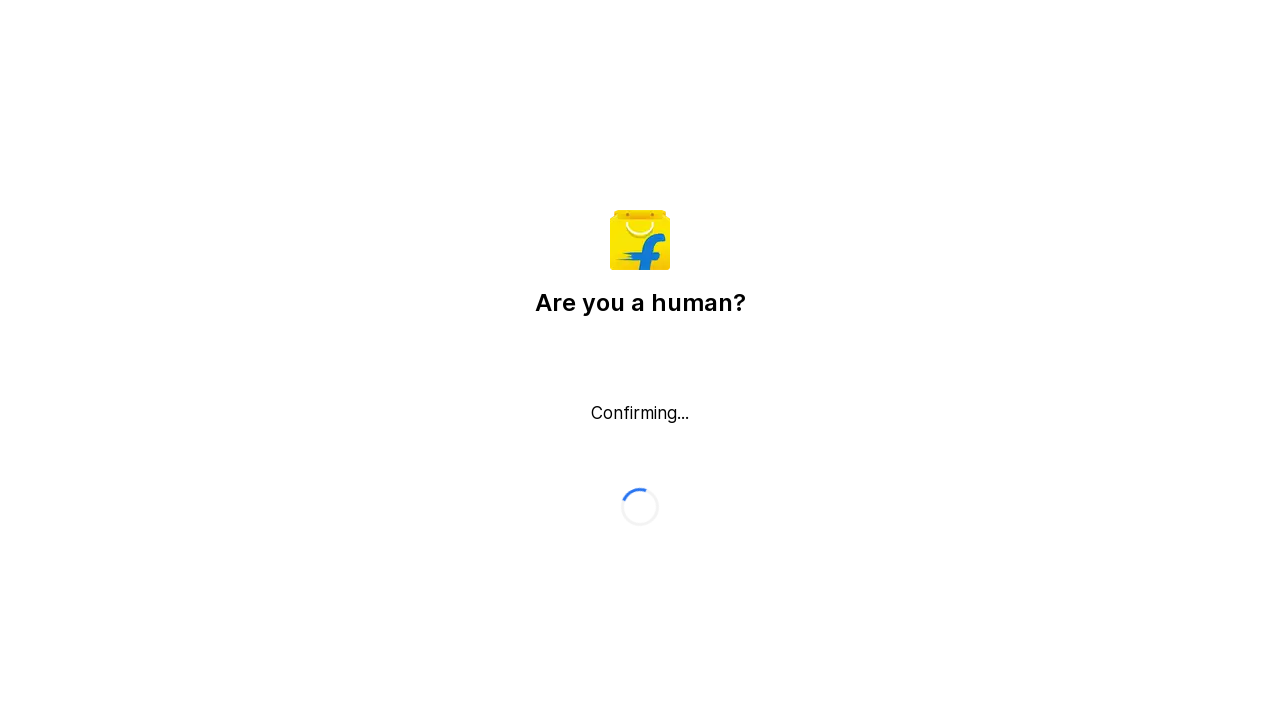

Resized browser window to 702x613 pixels
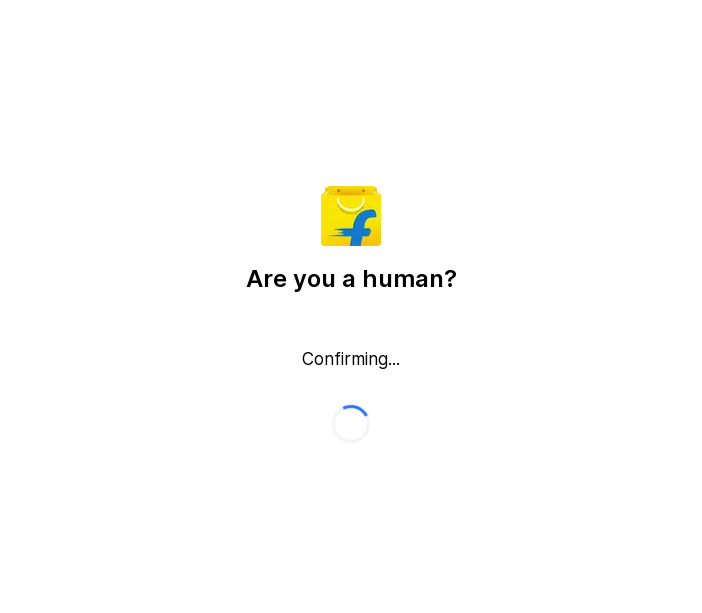

Retrieved new viewport size after resizing
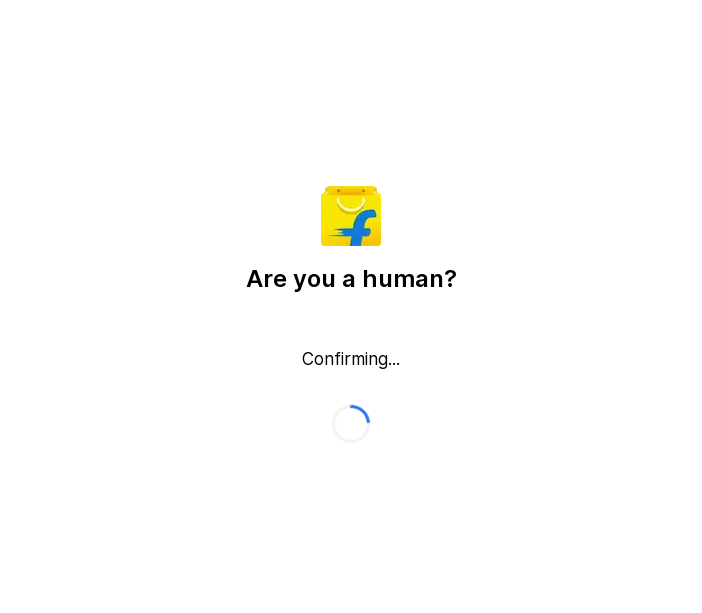

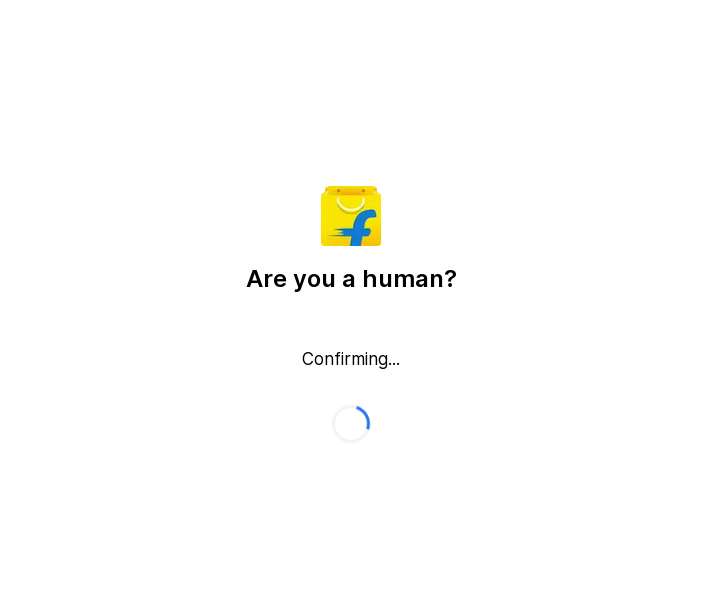